Tests new window handling by clicking a link that opens a new window and verifying its content

Starting URL: http://the-internet.herokuapp.com/windows

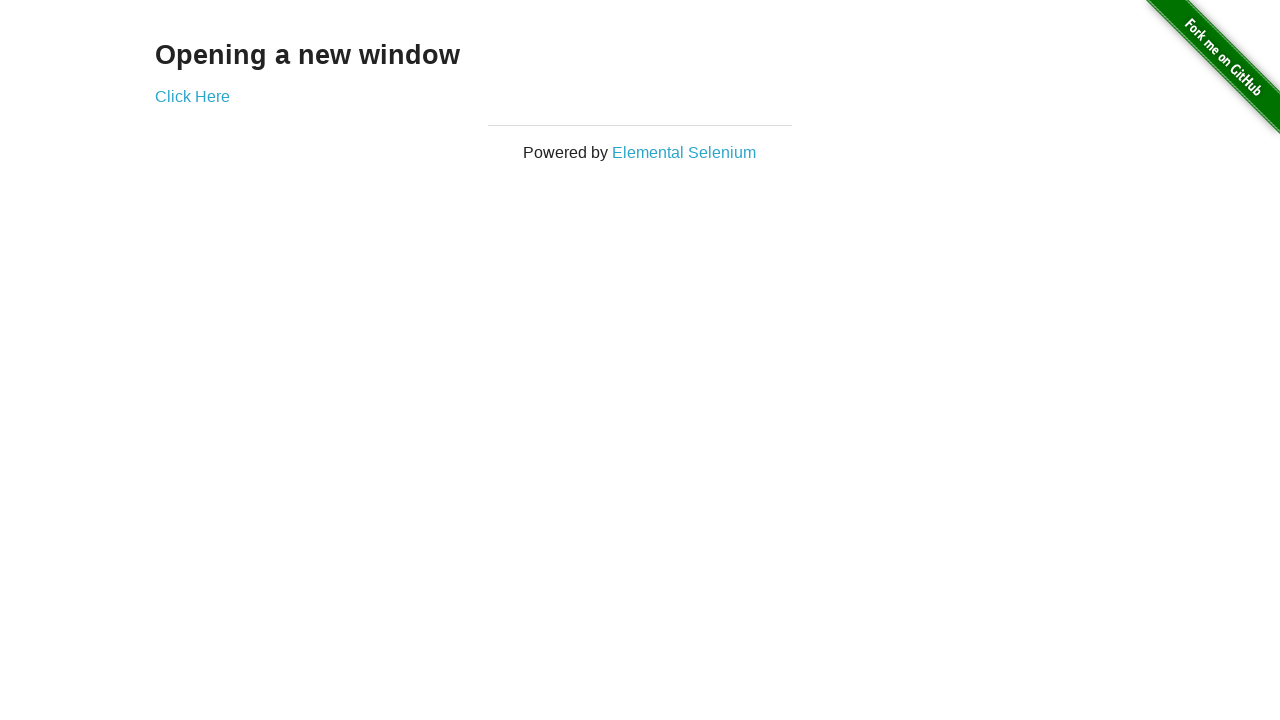

Clicked 'Click Here' link to open new window at (192, 96) on text=Click Here
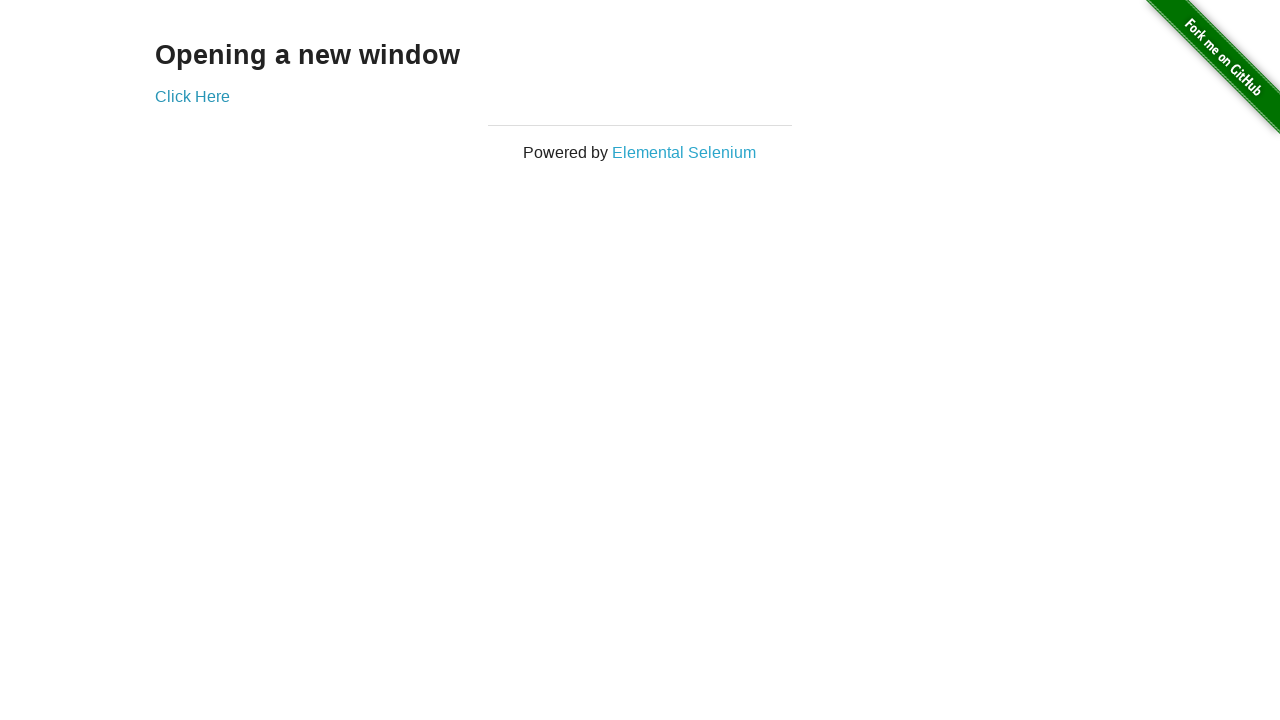

Captured new window/page object
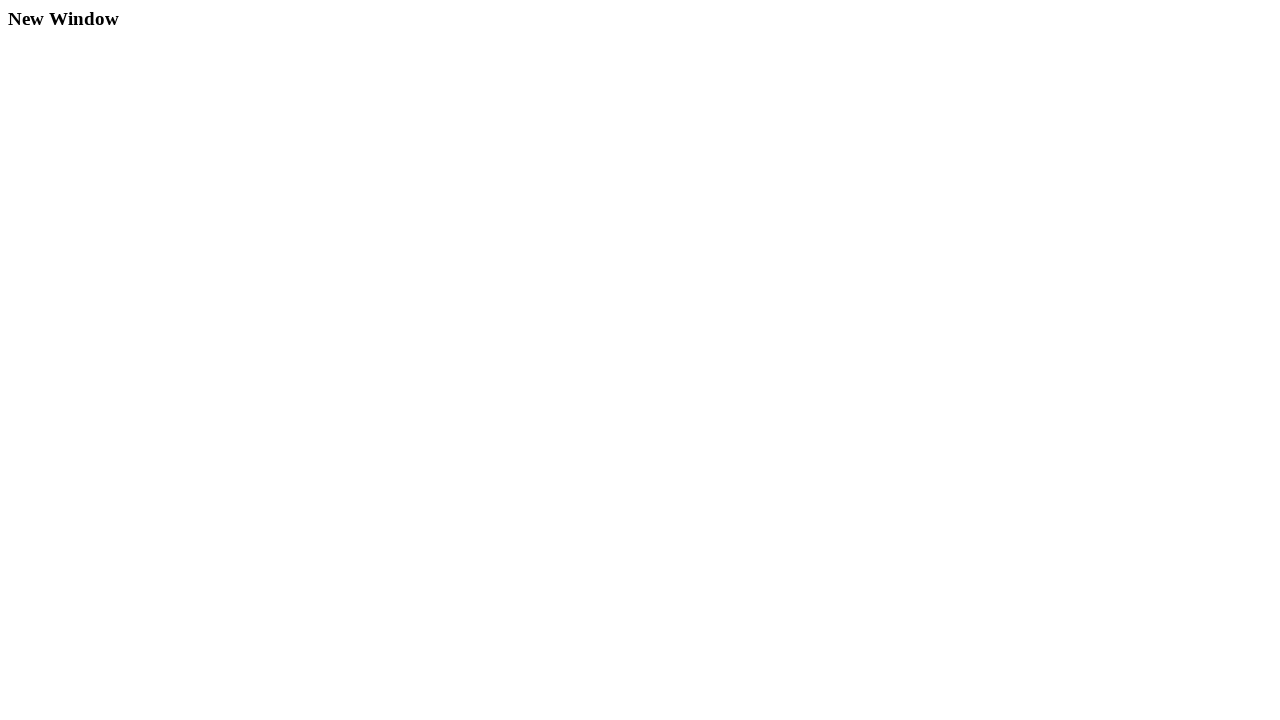

New window finished loading
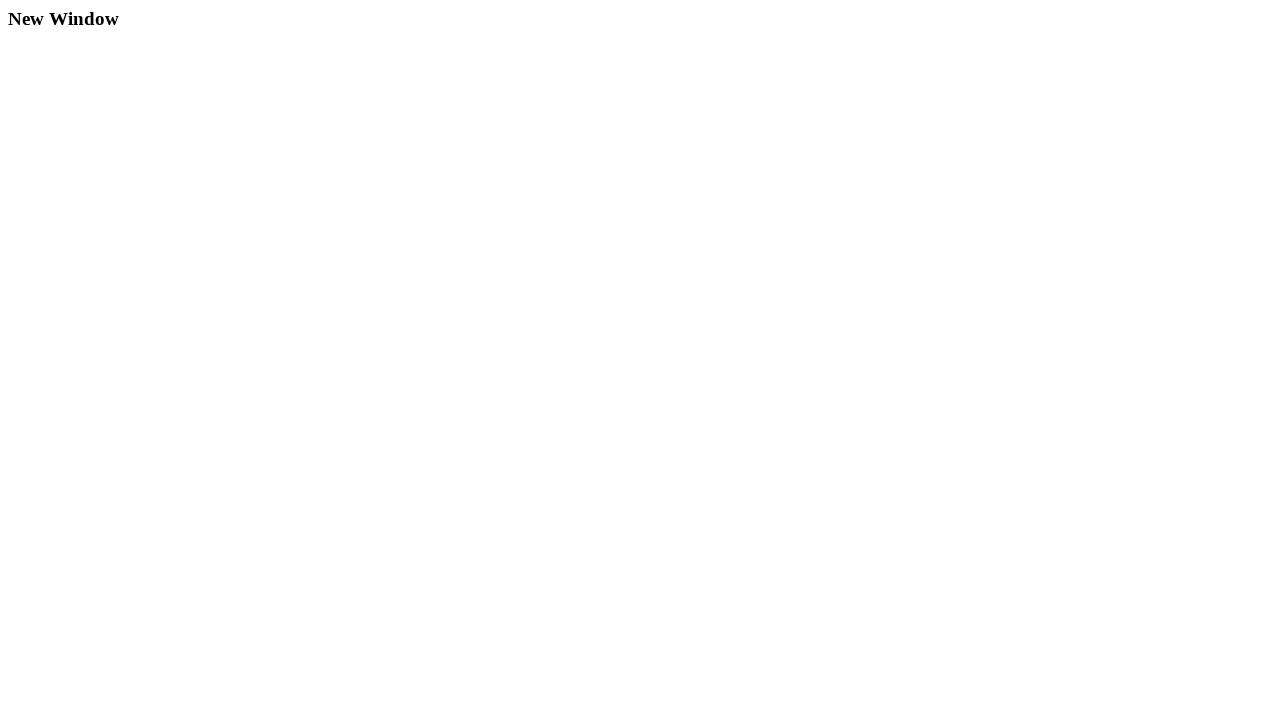

Retrieved heading text from new window
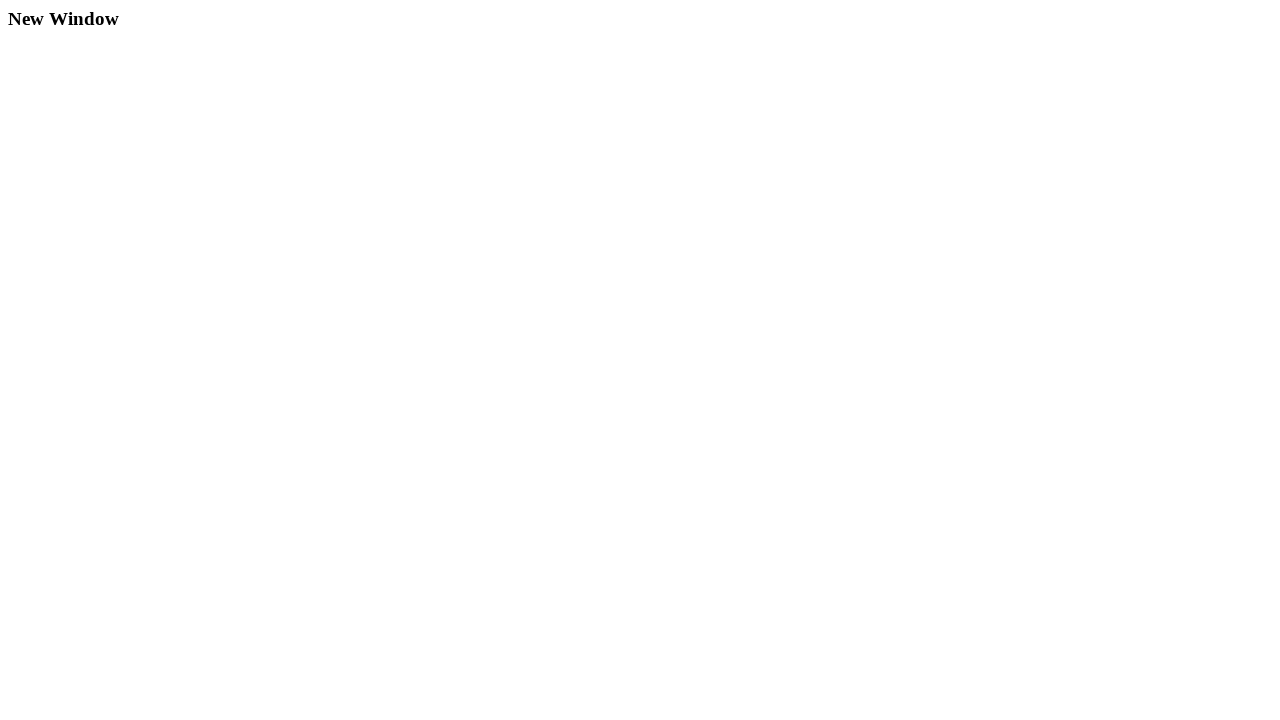

Verified heading in new window is 'New Window'
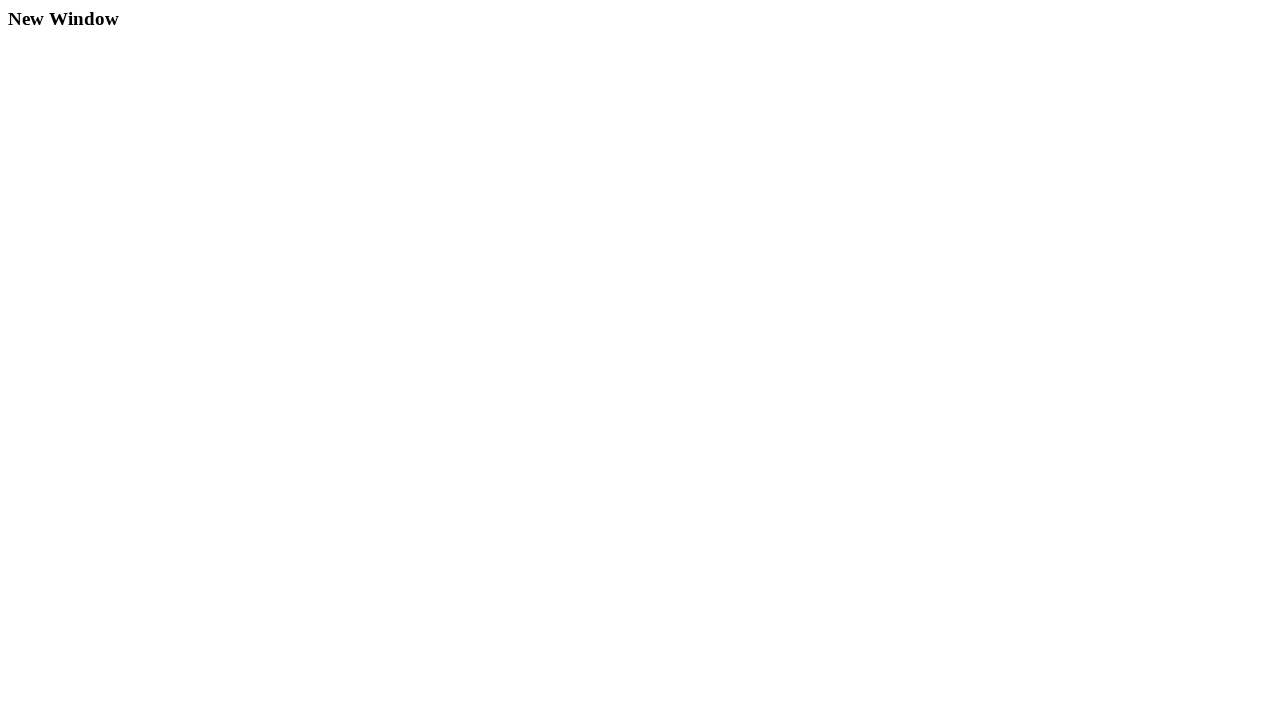

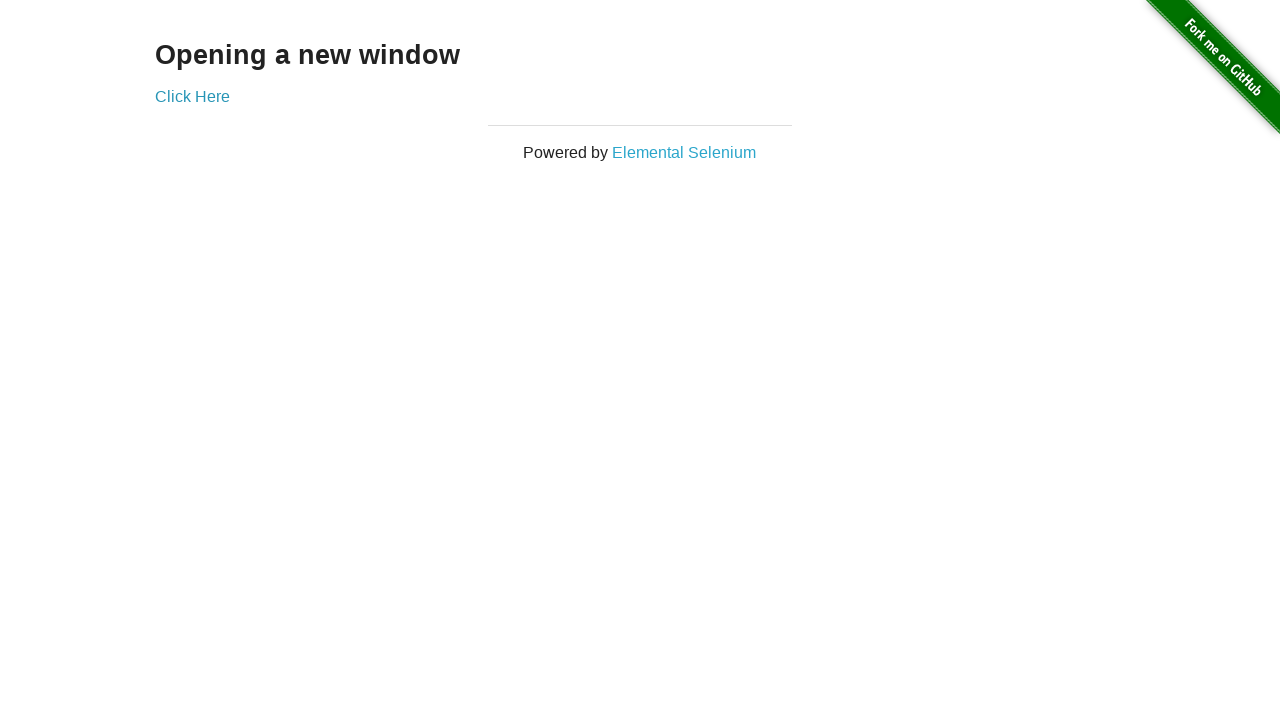